Tests product search and add-to-cart functionality by searching for "ca", then iterating through products to add items containing "Cauli" to the cart.

Starting URL: https://rahulshettyacademy.com/seleniumPractise/#/

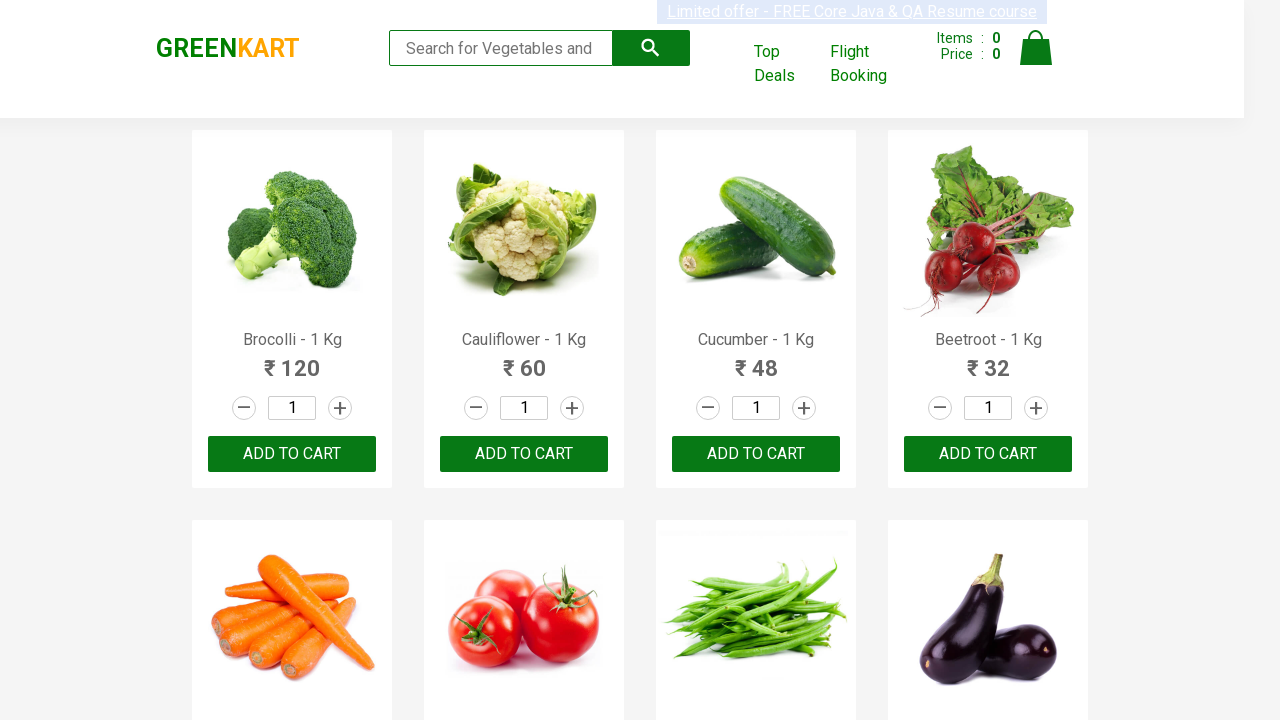

Filled search box with 'ca' on input[type='search']
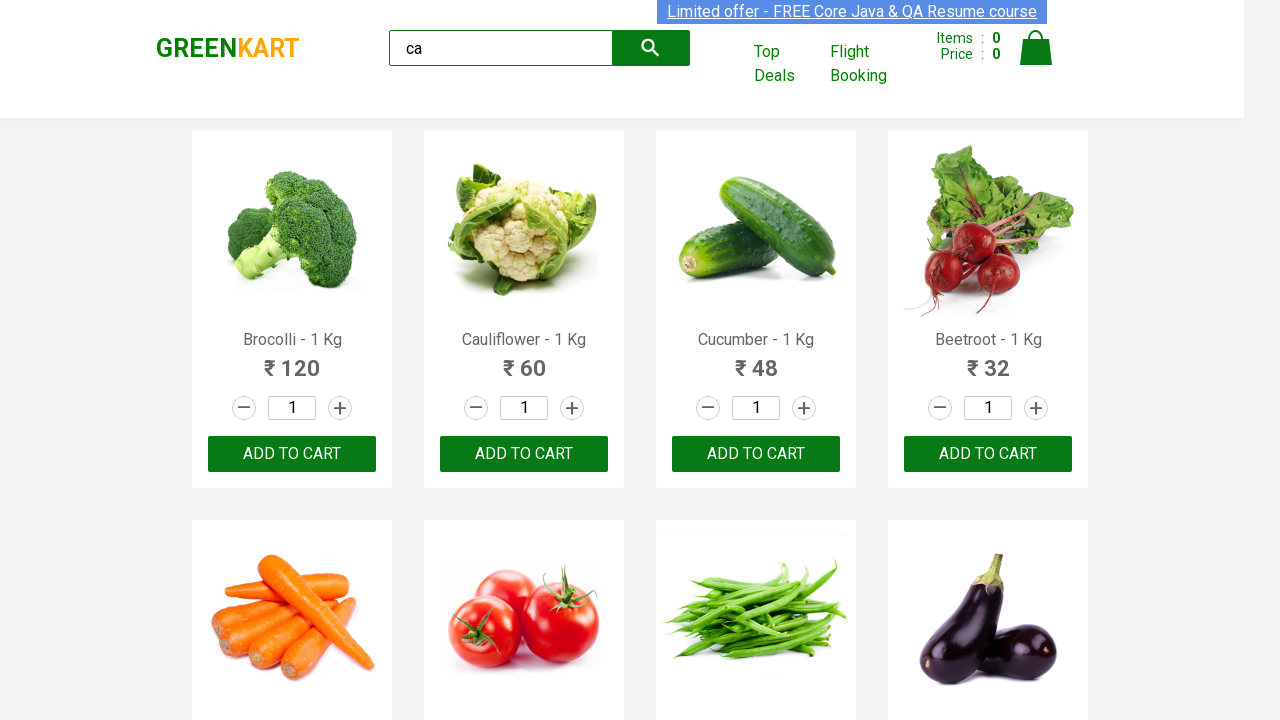

Products loaded after searching for 'ca'
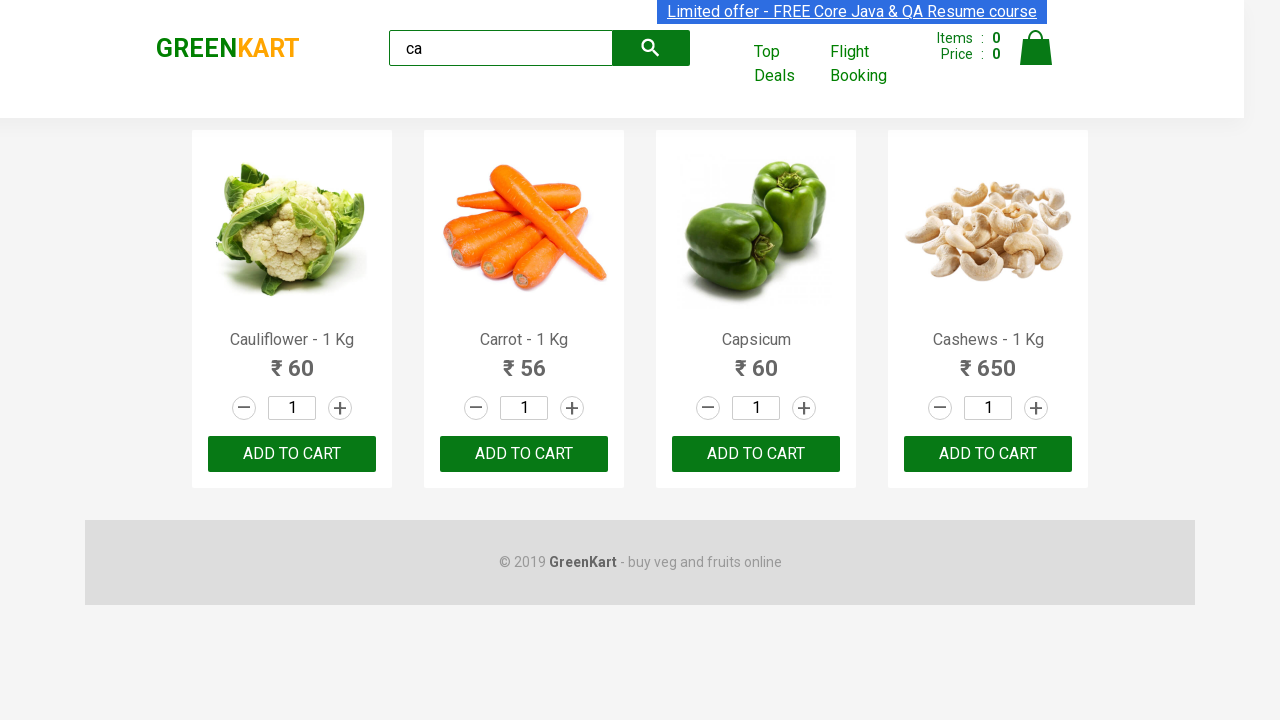

Retrieved all product elements from search results
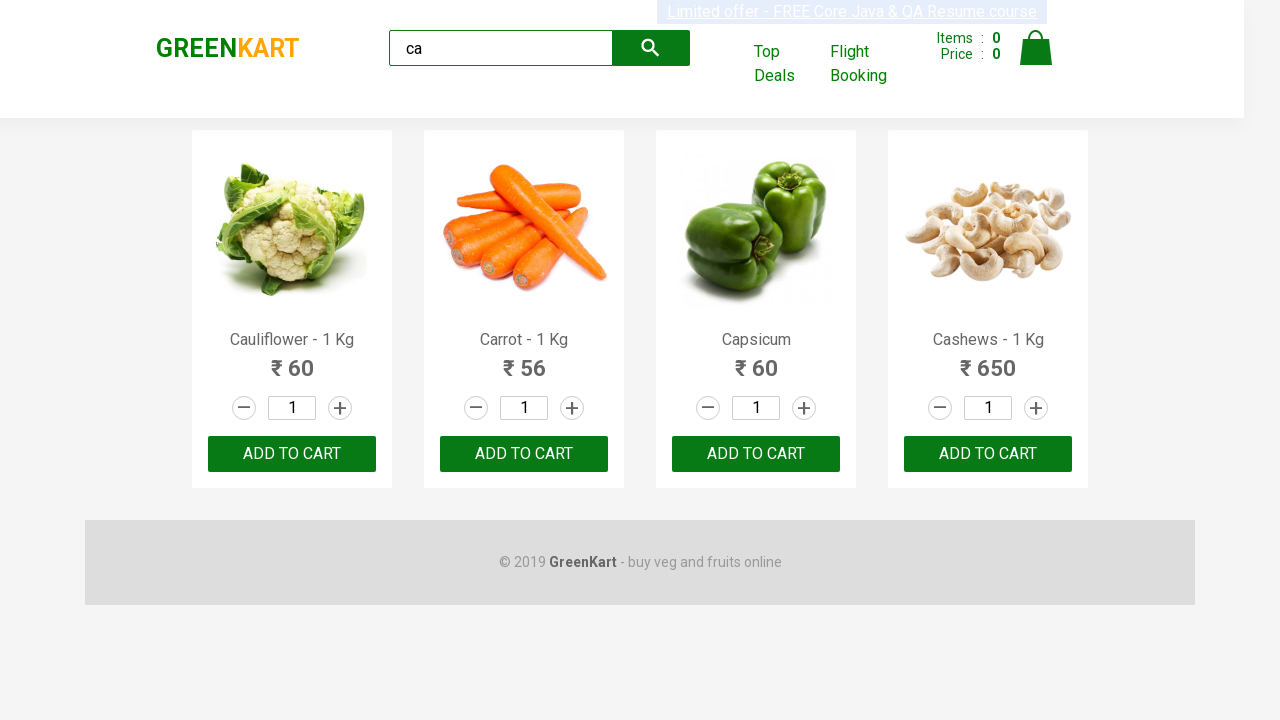

Read product name: 'Cauliflower - 1 Kg'
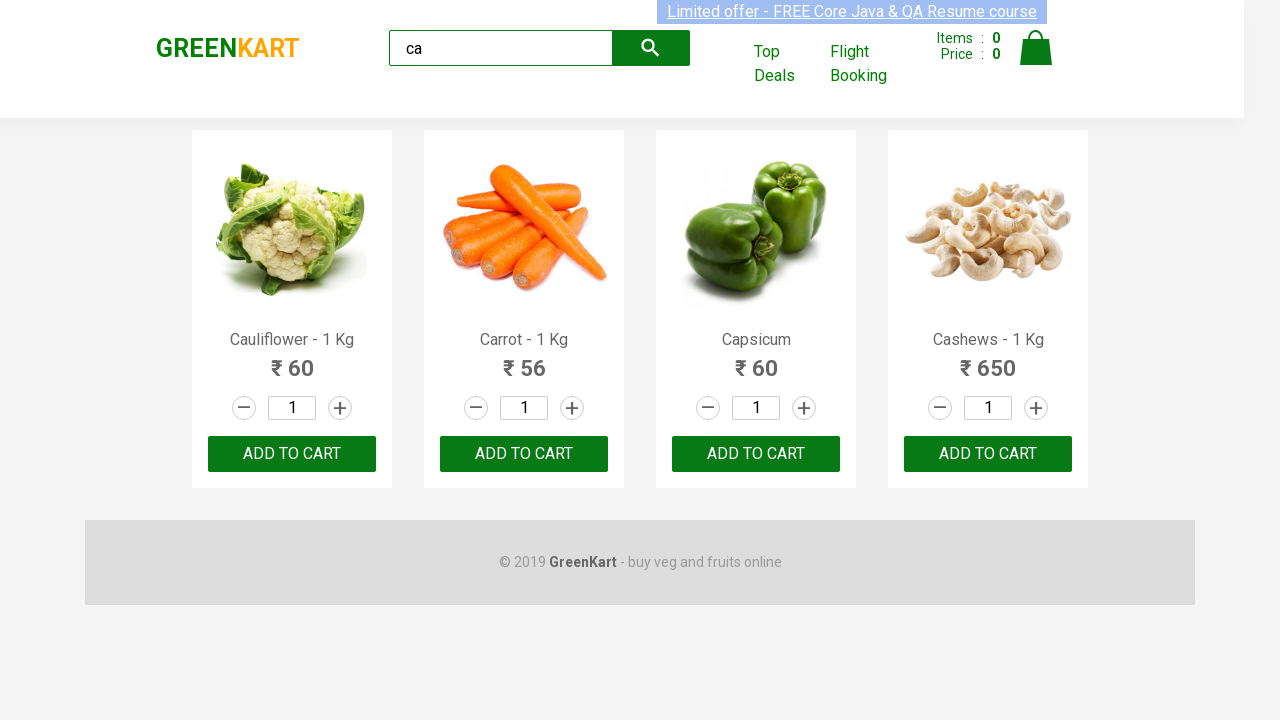

Added 'Cauliflower - 1 Kg' to cart at (292, 454) on .products .product >> nth=0 >> button
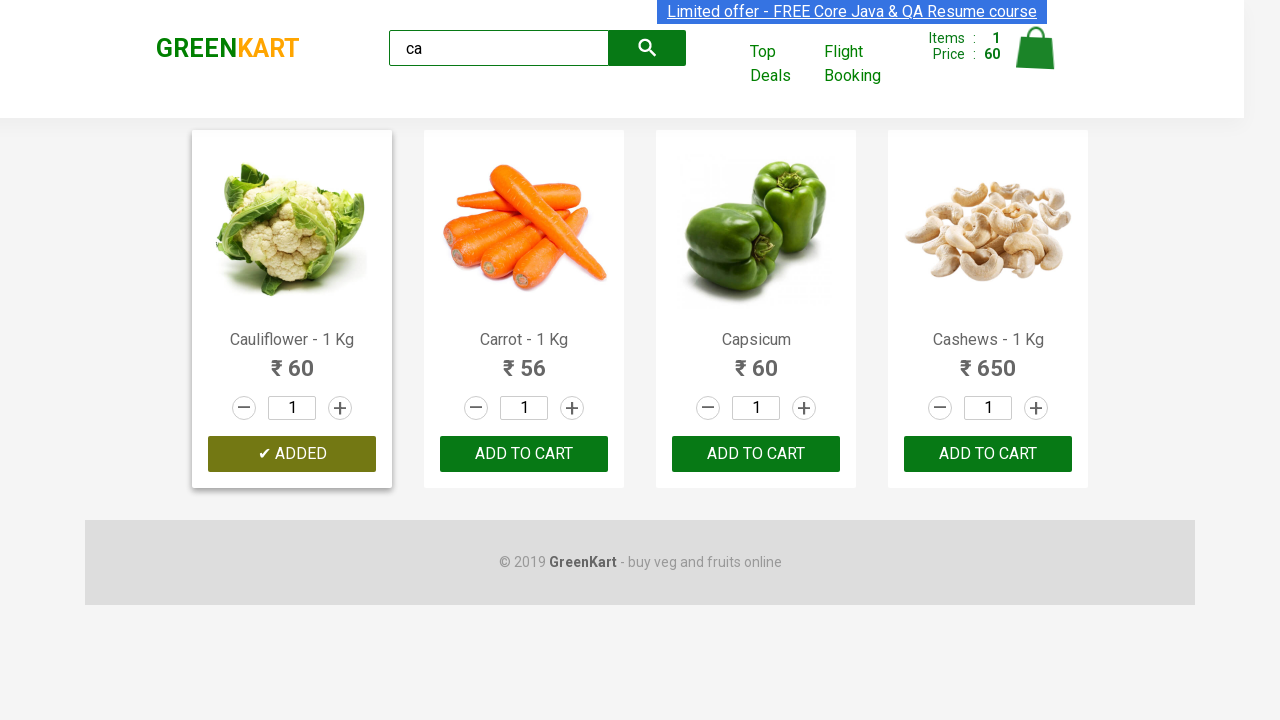

Read product name: 'Carrot - 1 Kg'
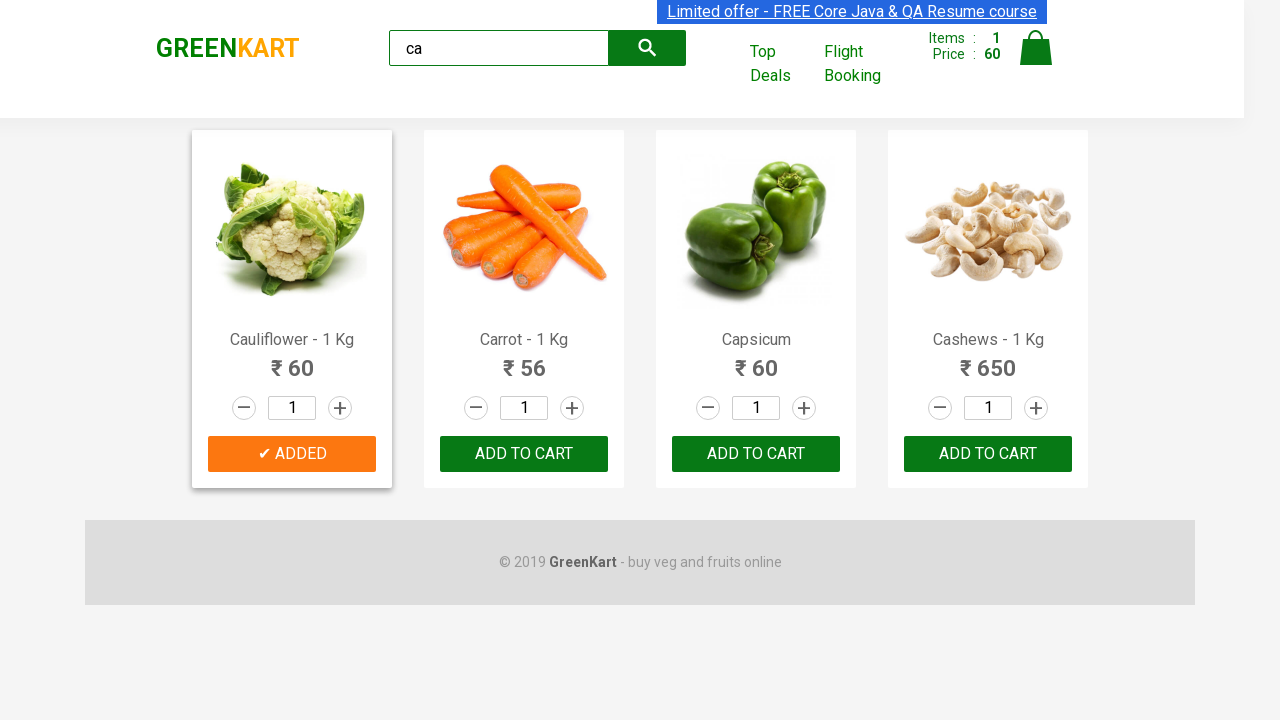

Read product name: 'Capsicum'
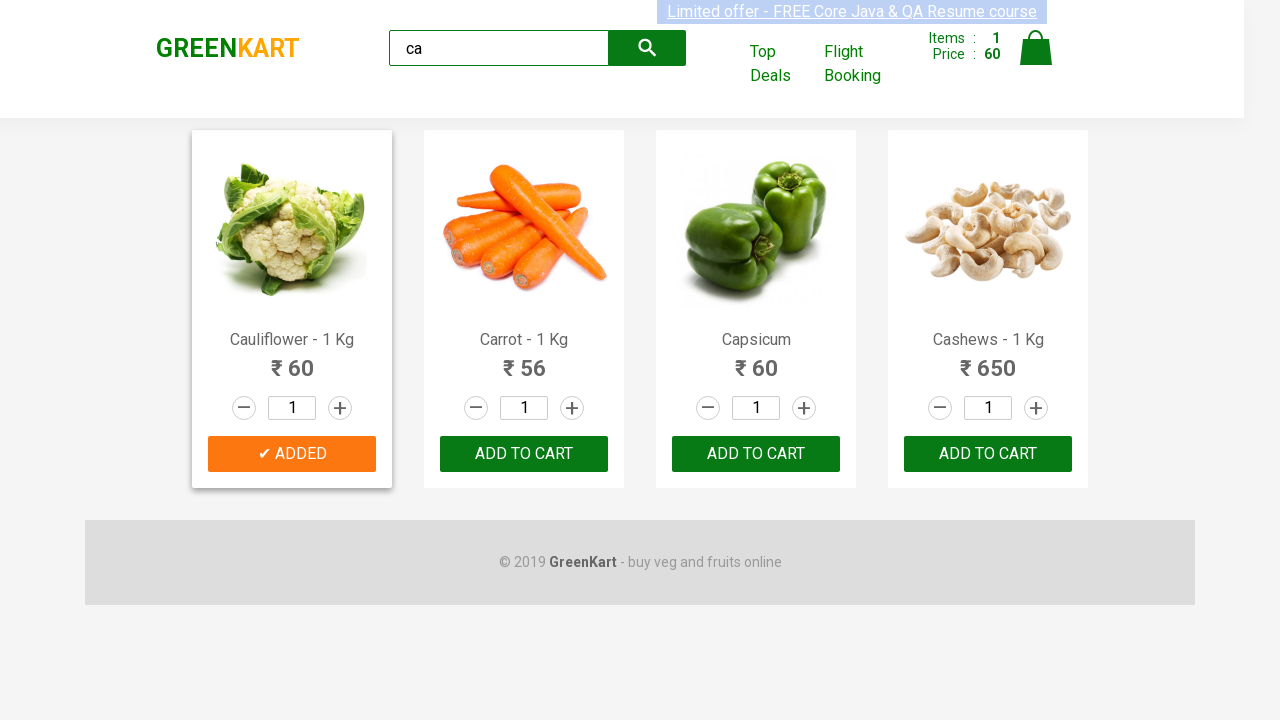

Read product name: 'Cashews - 1 Kg'
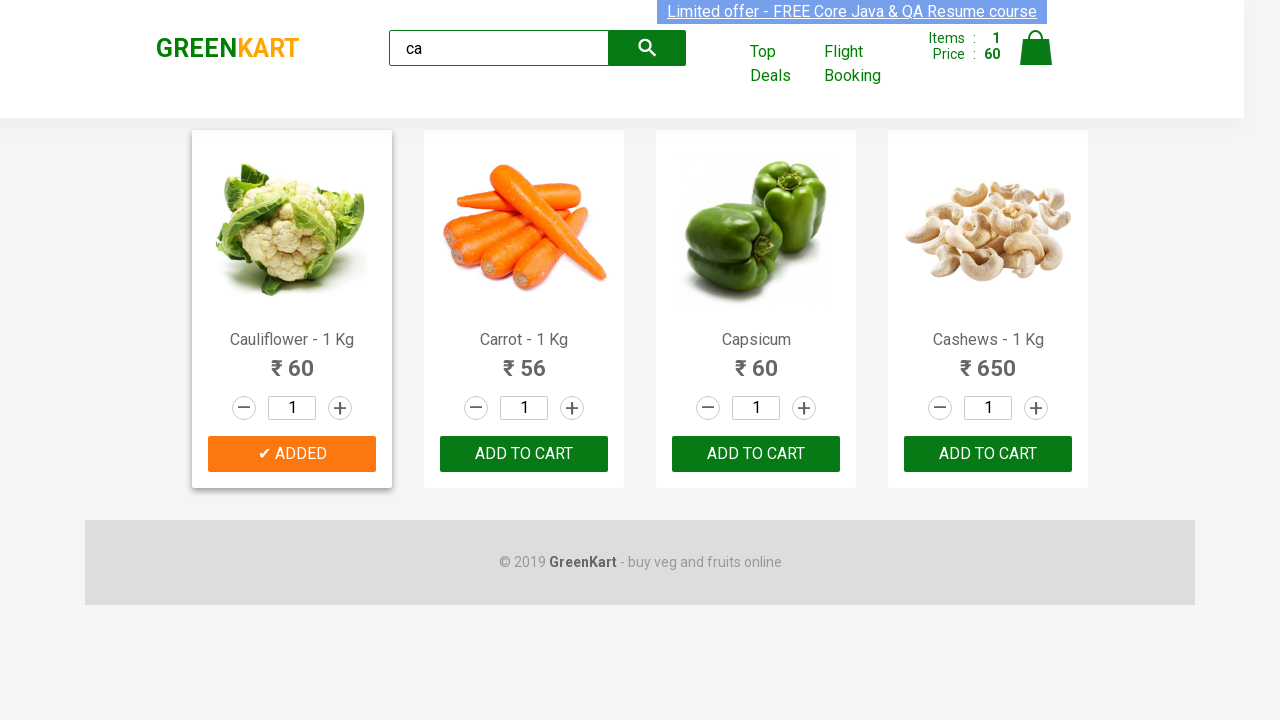

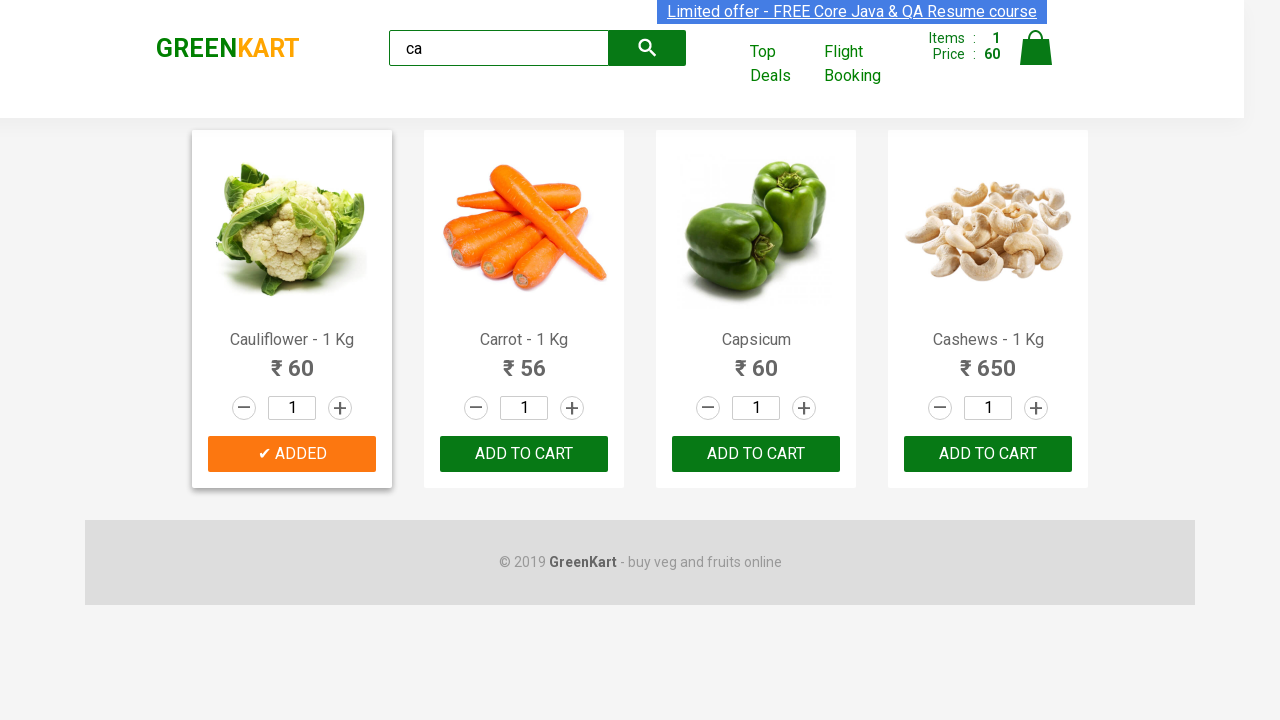